Tests e-commerce functionality by adding products from different categories to cart and completing a purchase

Starting URL: https://demoblaze.com

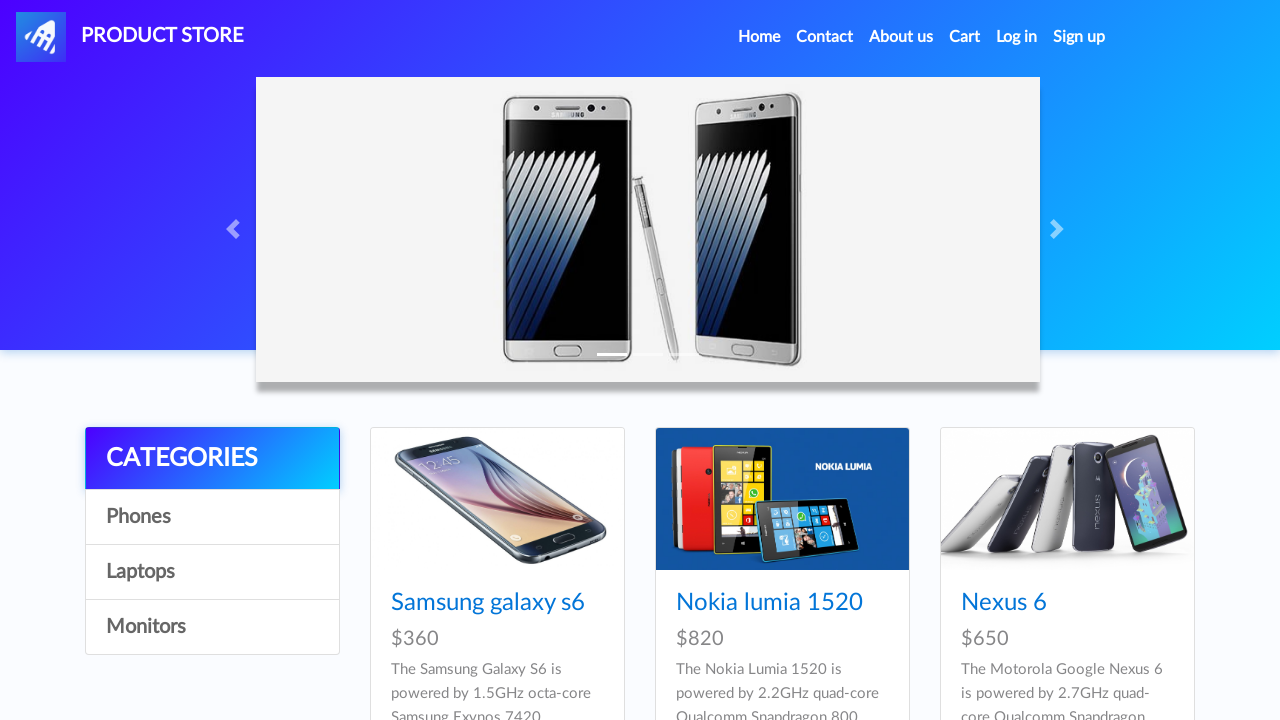

Clicked on Phones category at (212, 517) on xpath=//a[text()='Phones']
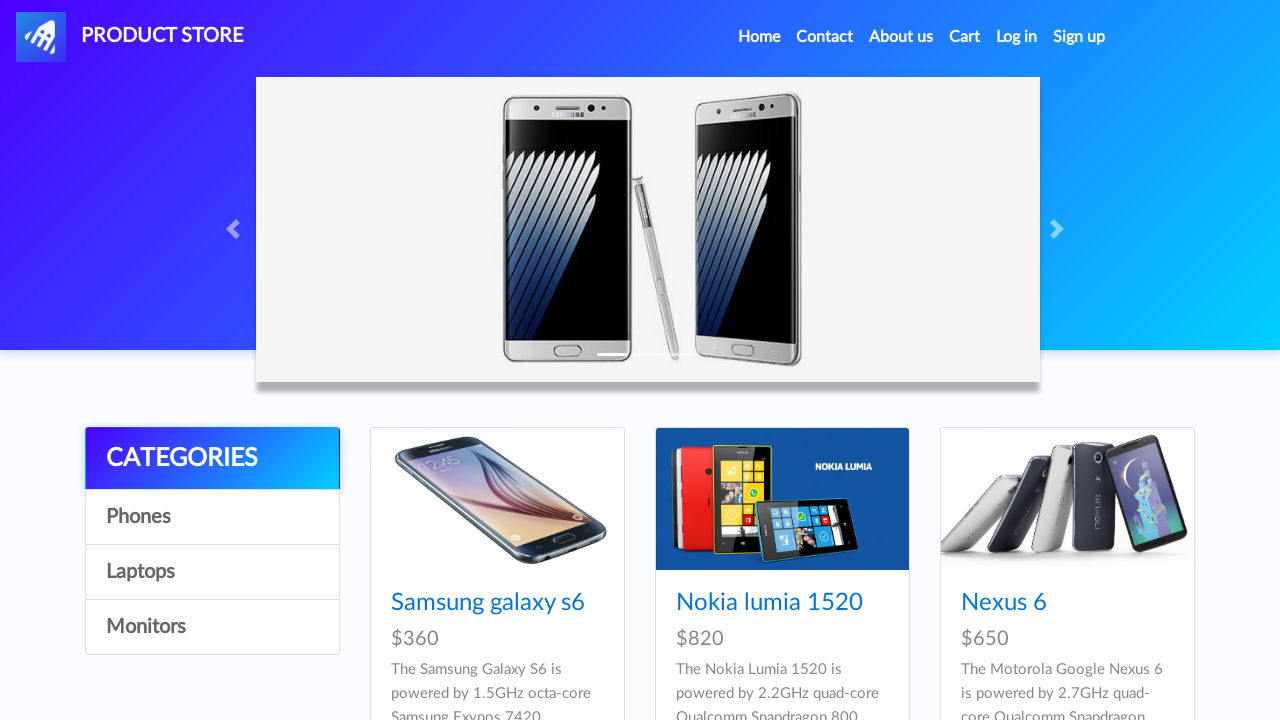

Product listings loaded in Phones category
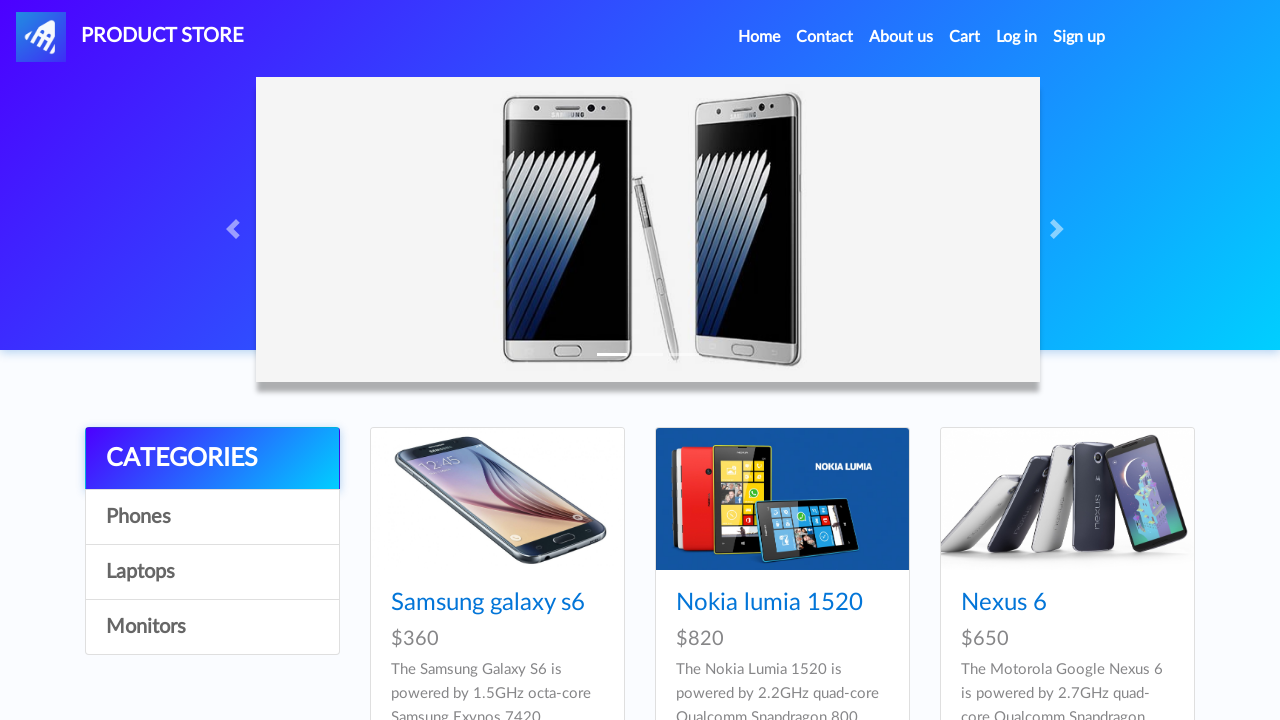

Found all product links in category
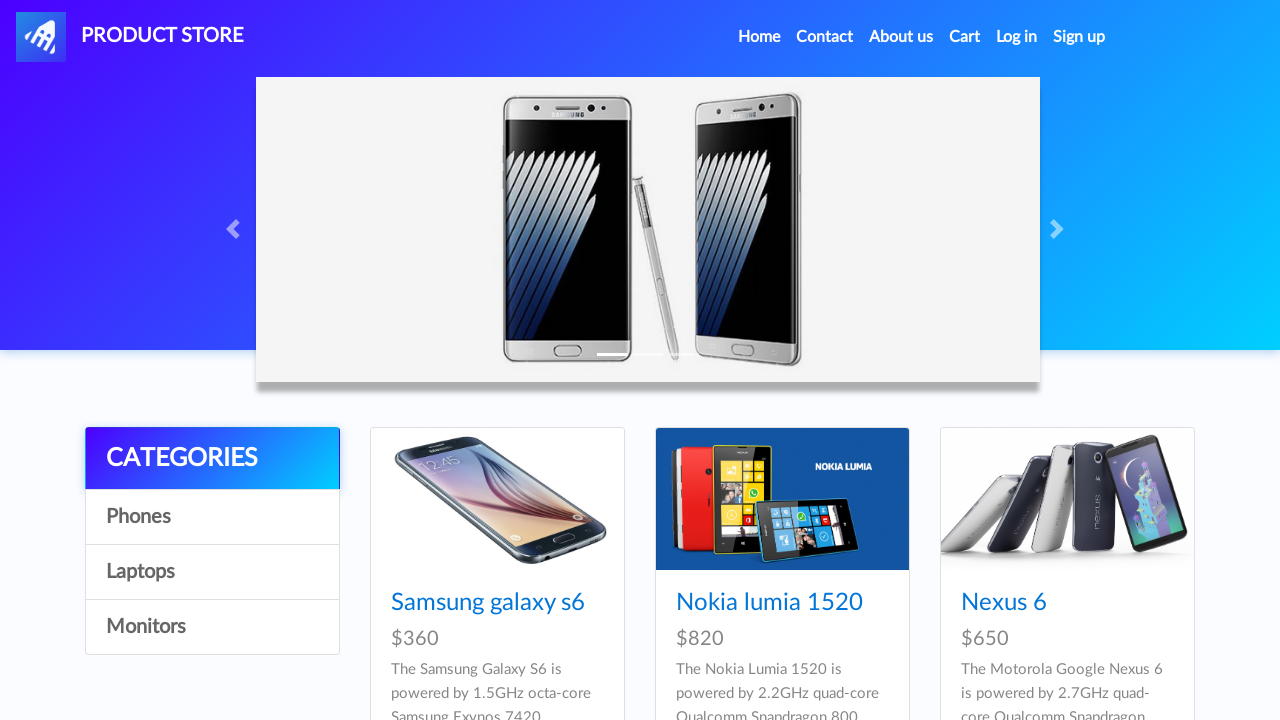

Clicked on first phone product
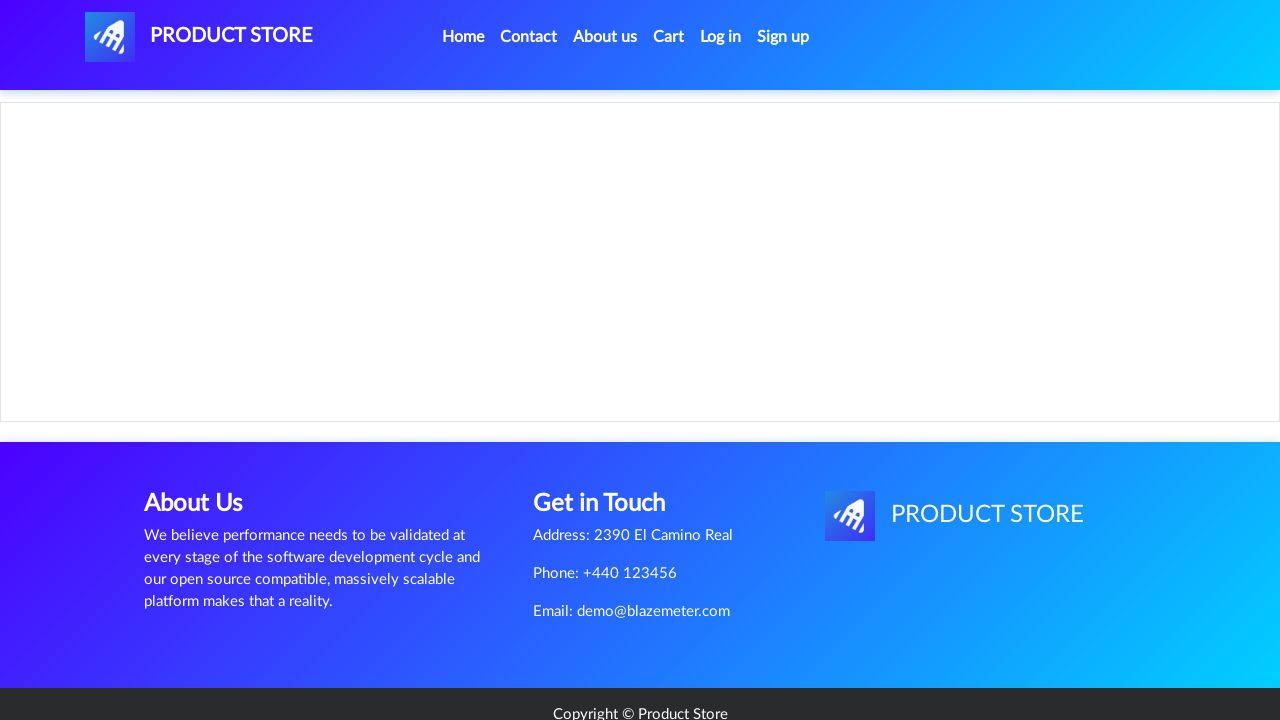

Clicked Add to cart button for phone at (610, 440) on xpath=//a[text()='Add to cart']
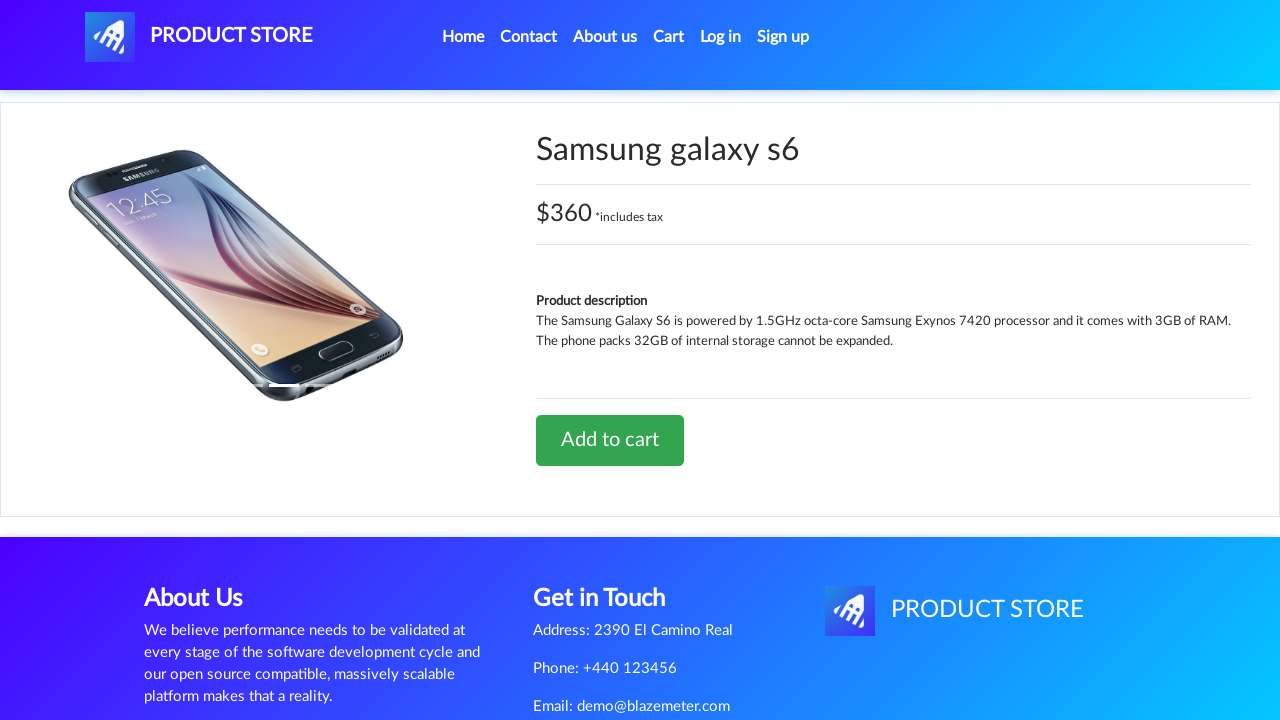

Accepted confirmation dialog for adding phone to cart
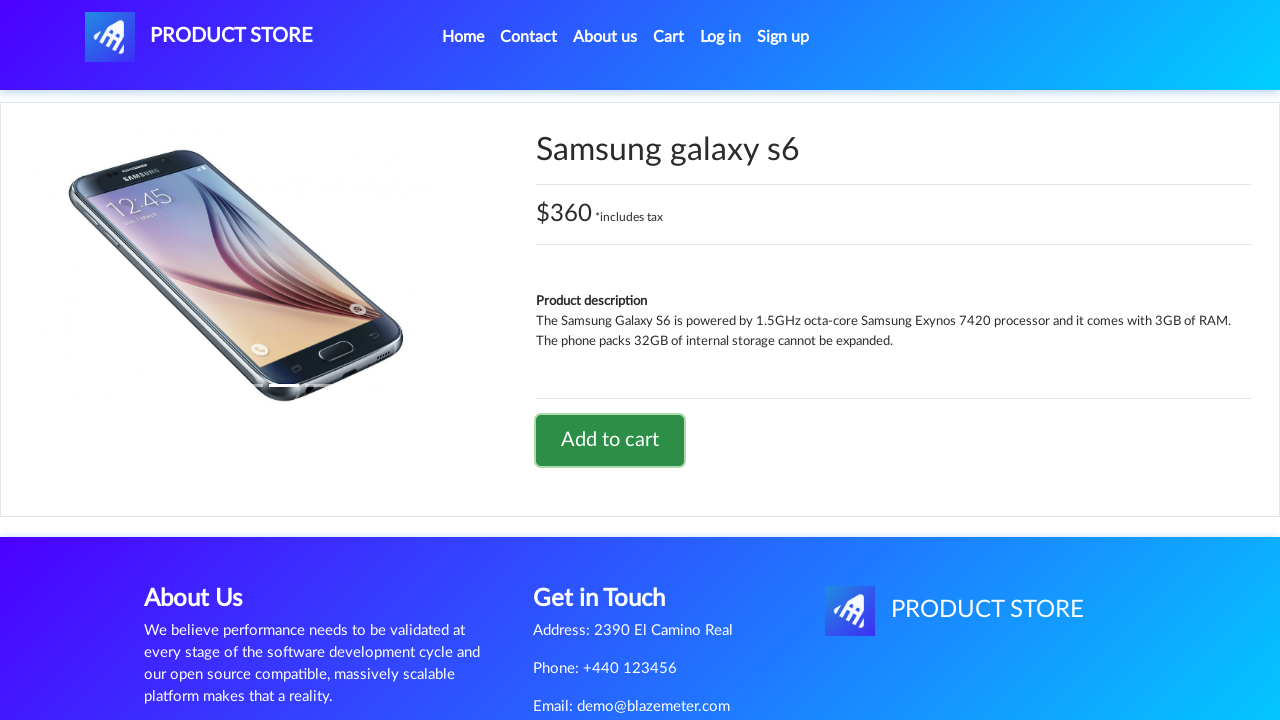

Clicked Home to return to homepage at (463, 37) on text=Home
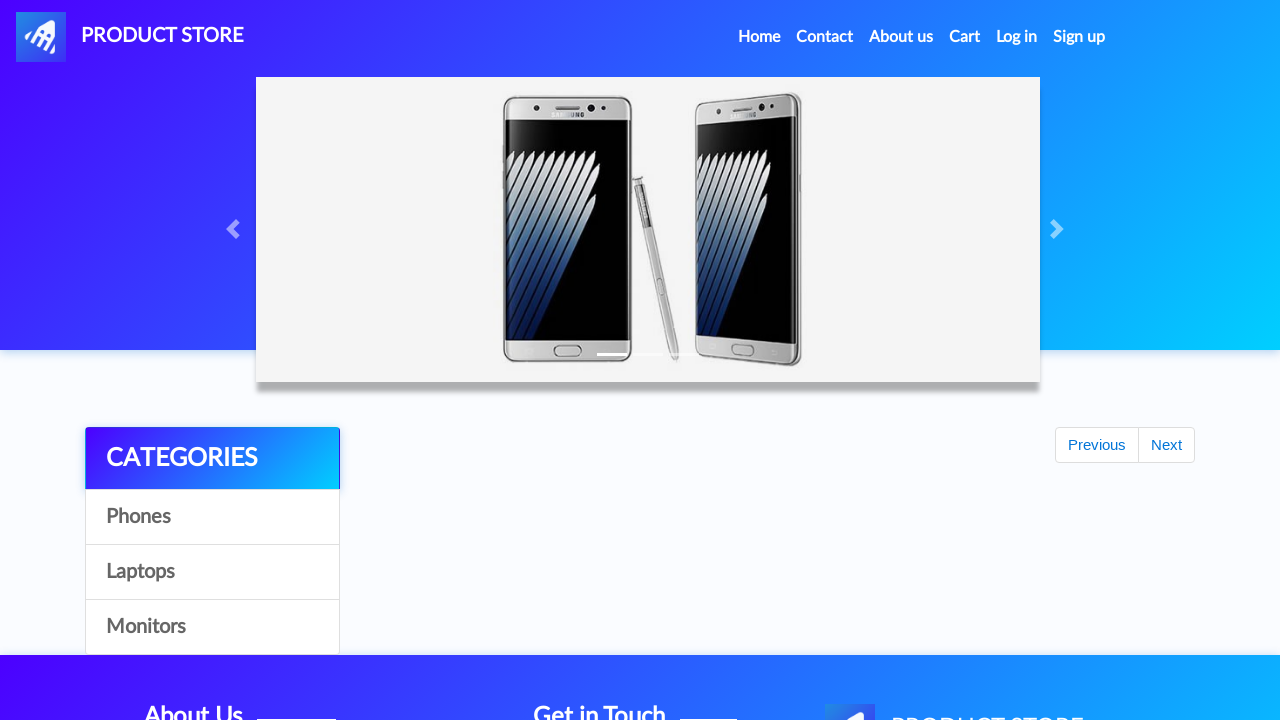

Clicked on Laptops category at (212, 572) on xpath=//a[text()='Laptops']
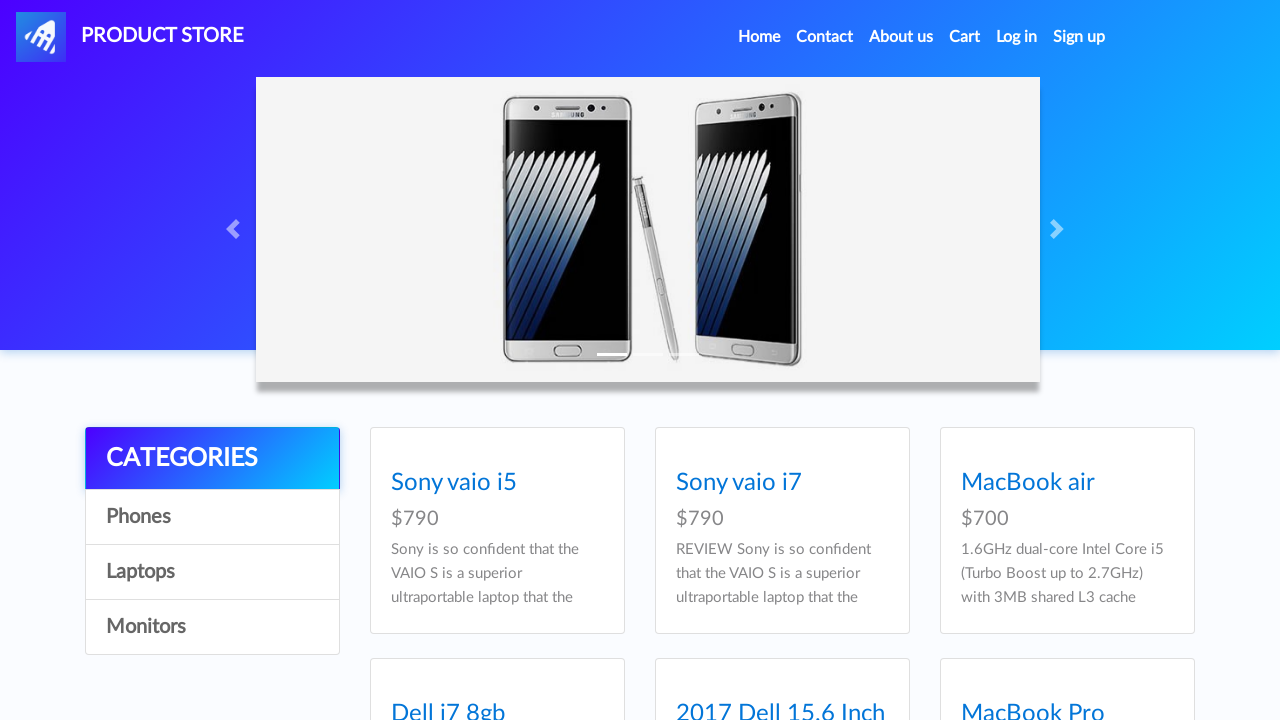

Product listings loaded in Laptops category
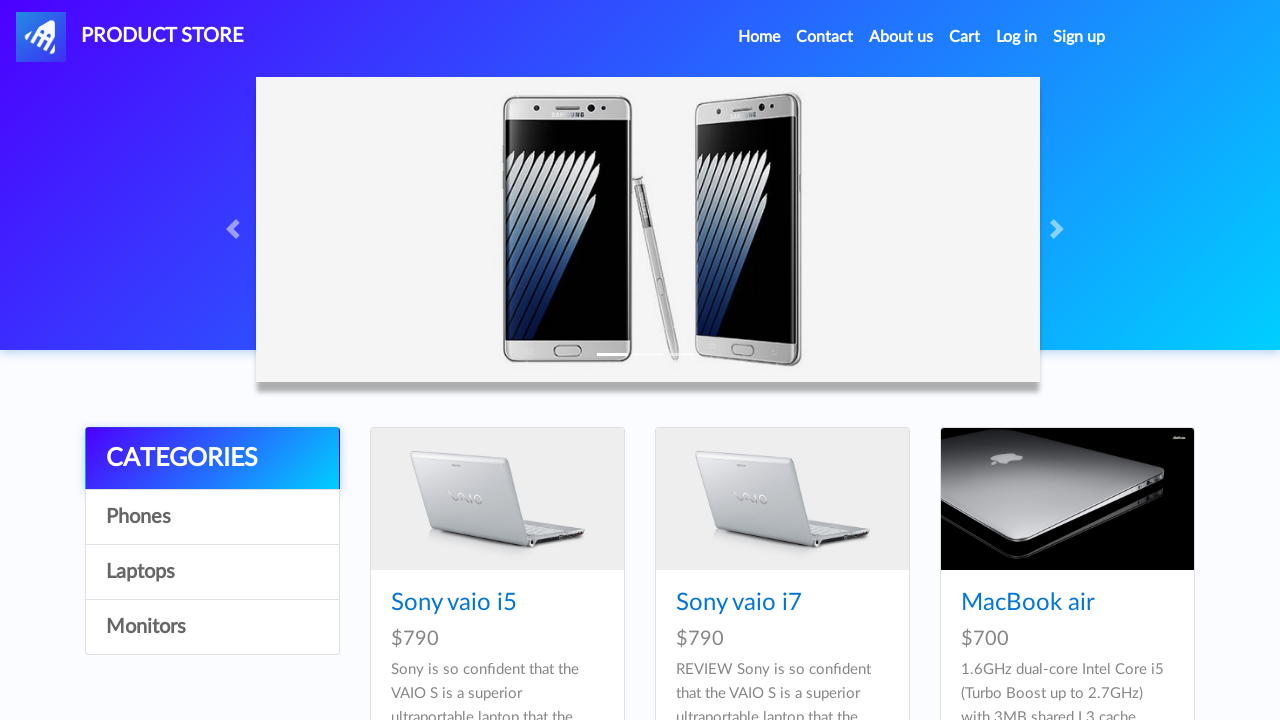

Found all product links in Laptops category
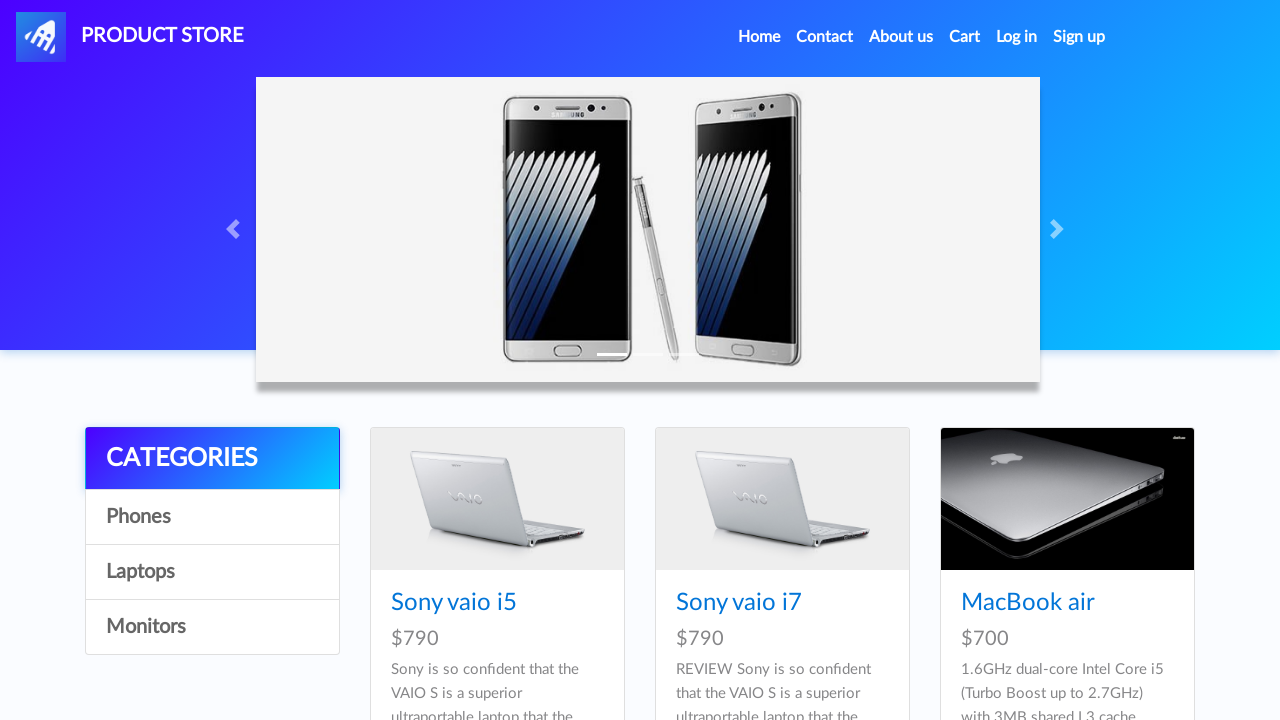

Clicked on last laptop product
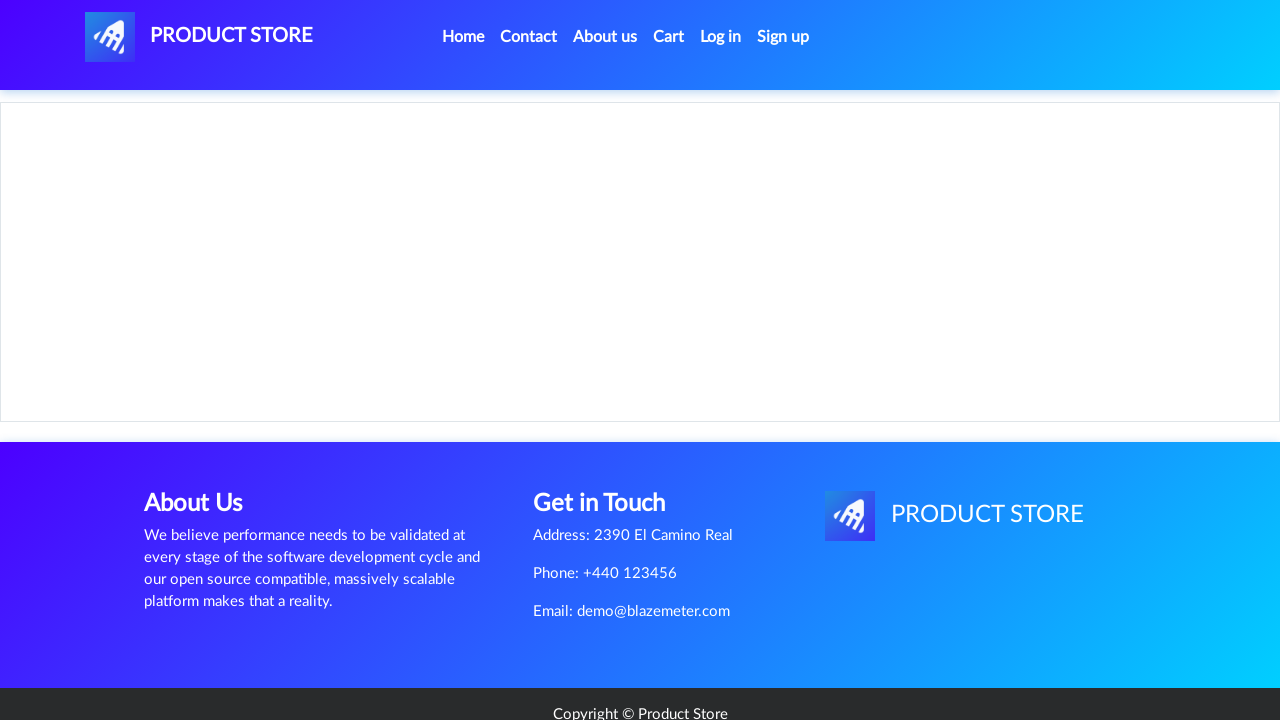

Clicked Add to cart button for laptop at (610, 440) on xpath=//a[text()='Add to cart']
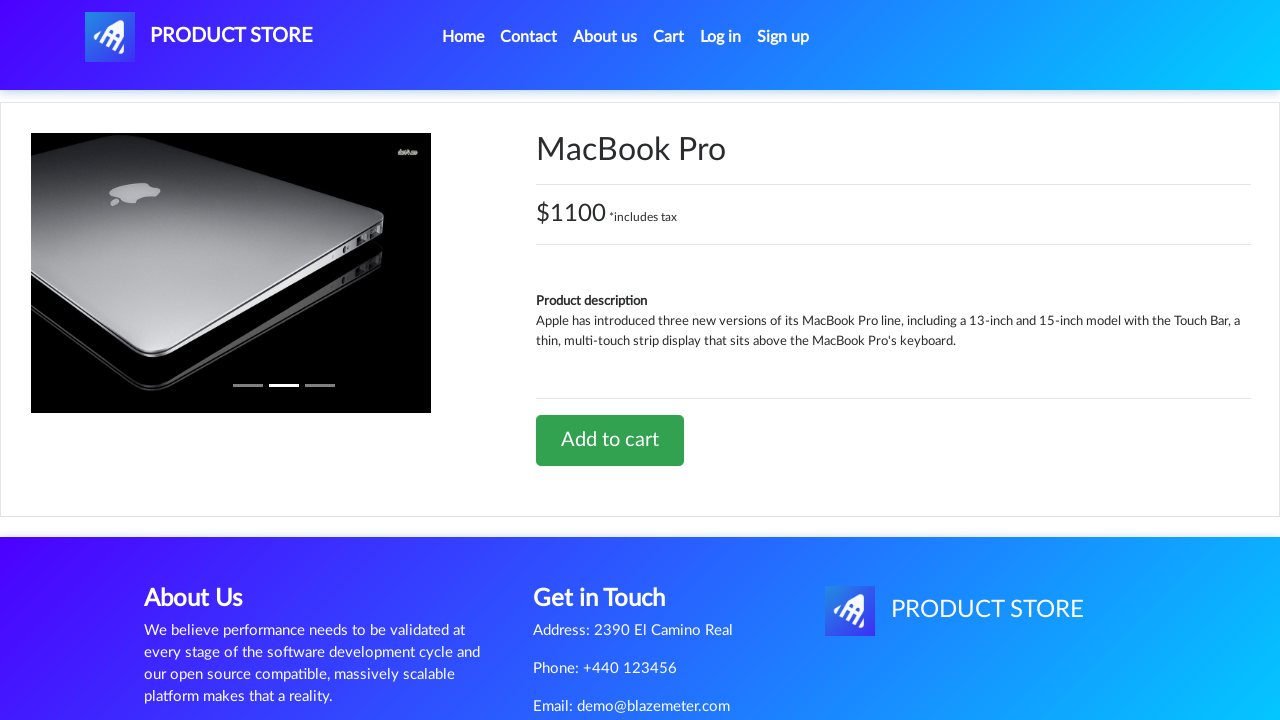

Accepted confirmation dialog for adding laptop to cart
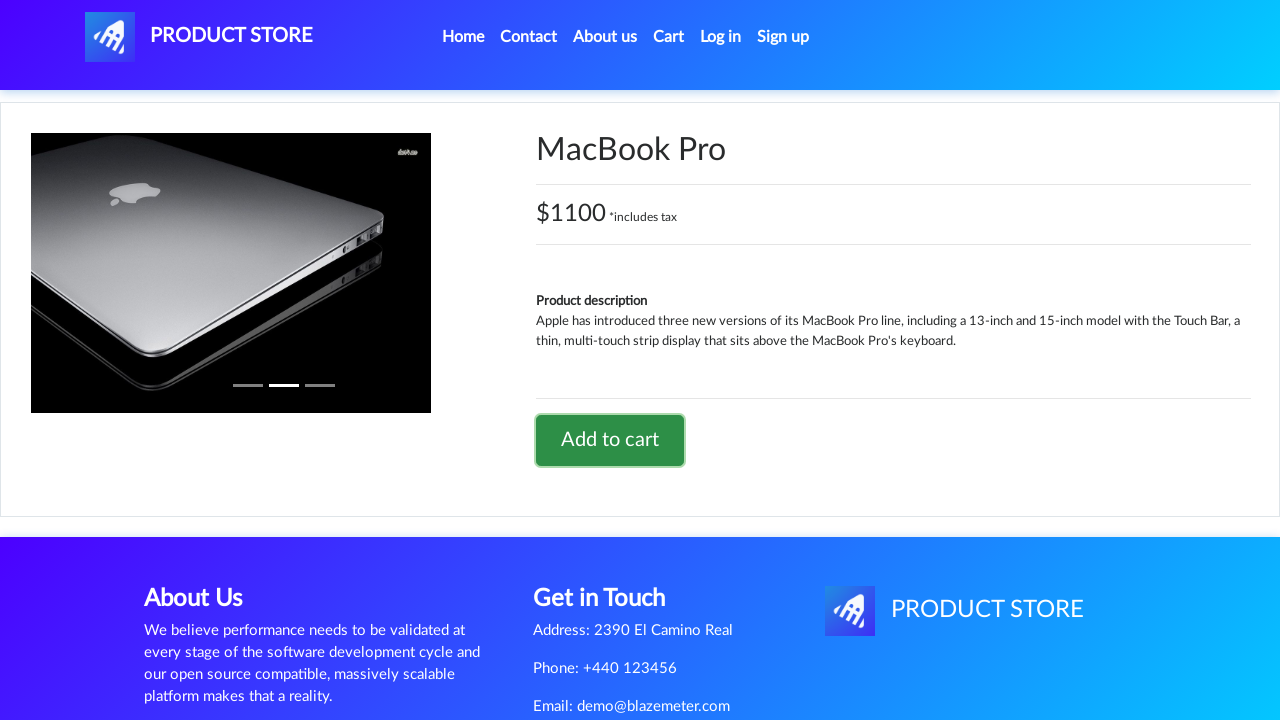

Clicked Home to return to homepage at (463, 37) on text=Home
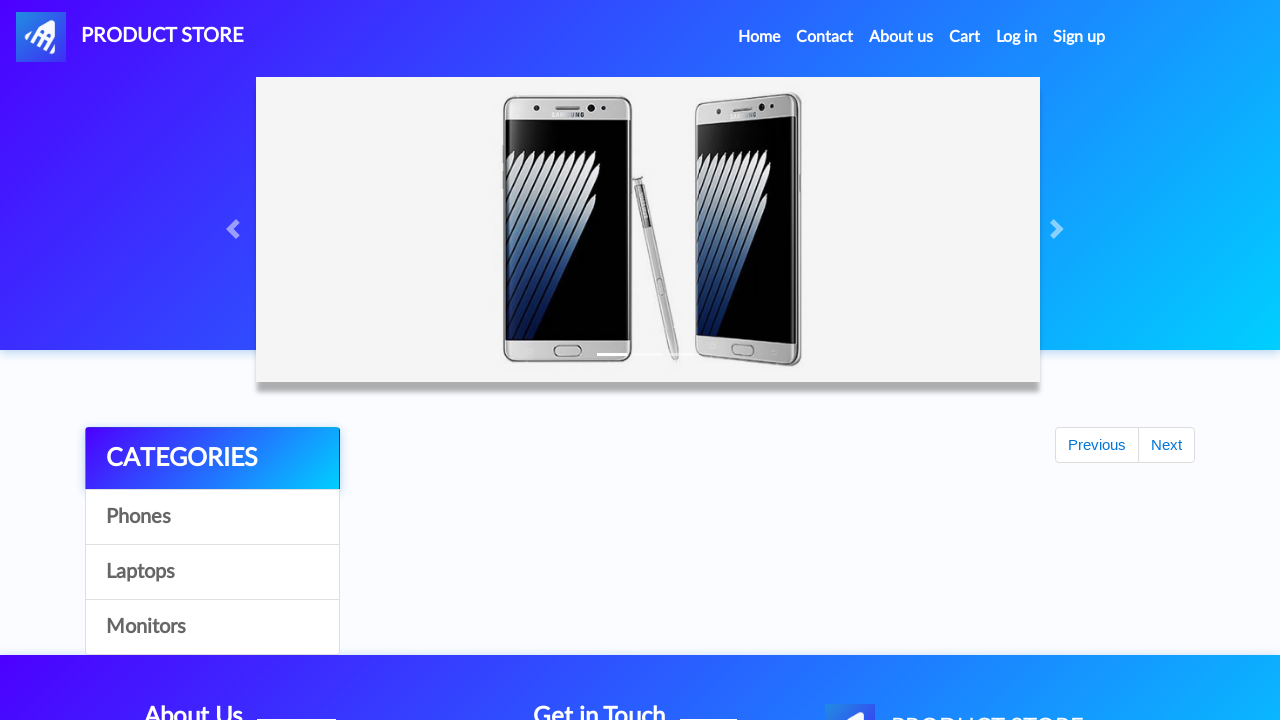

Clicked on Monitors category at (212, 627) on xpath=//a[text()='Monitors']
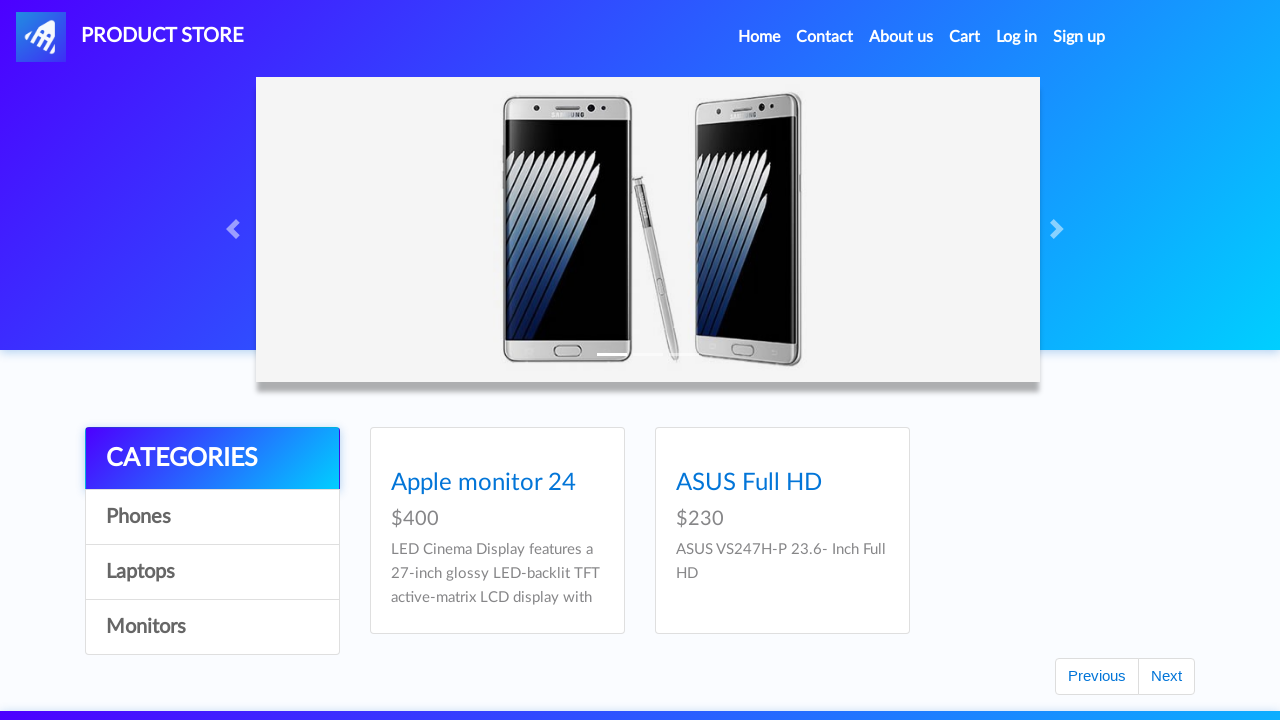

Product listings loaded in Monitors category
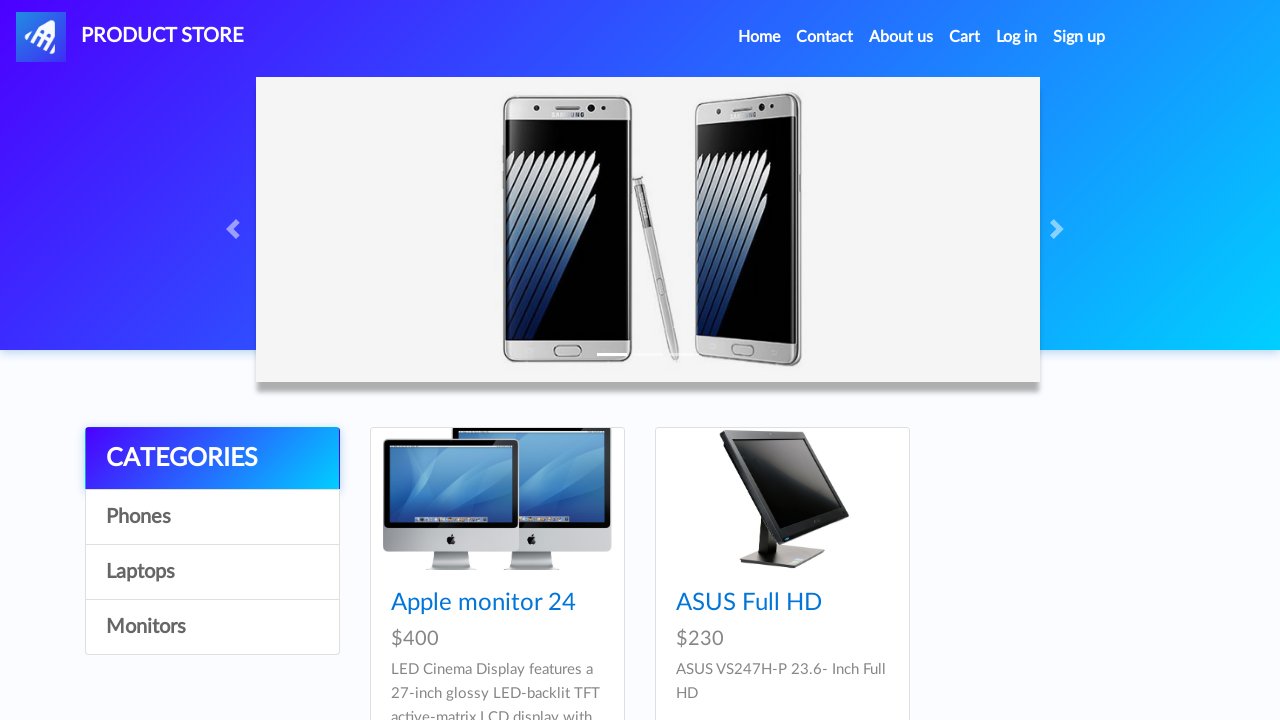

Clicked on Apple monitor 24 product at (484, 603) on text=Apple monitor 24
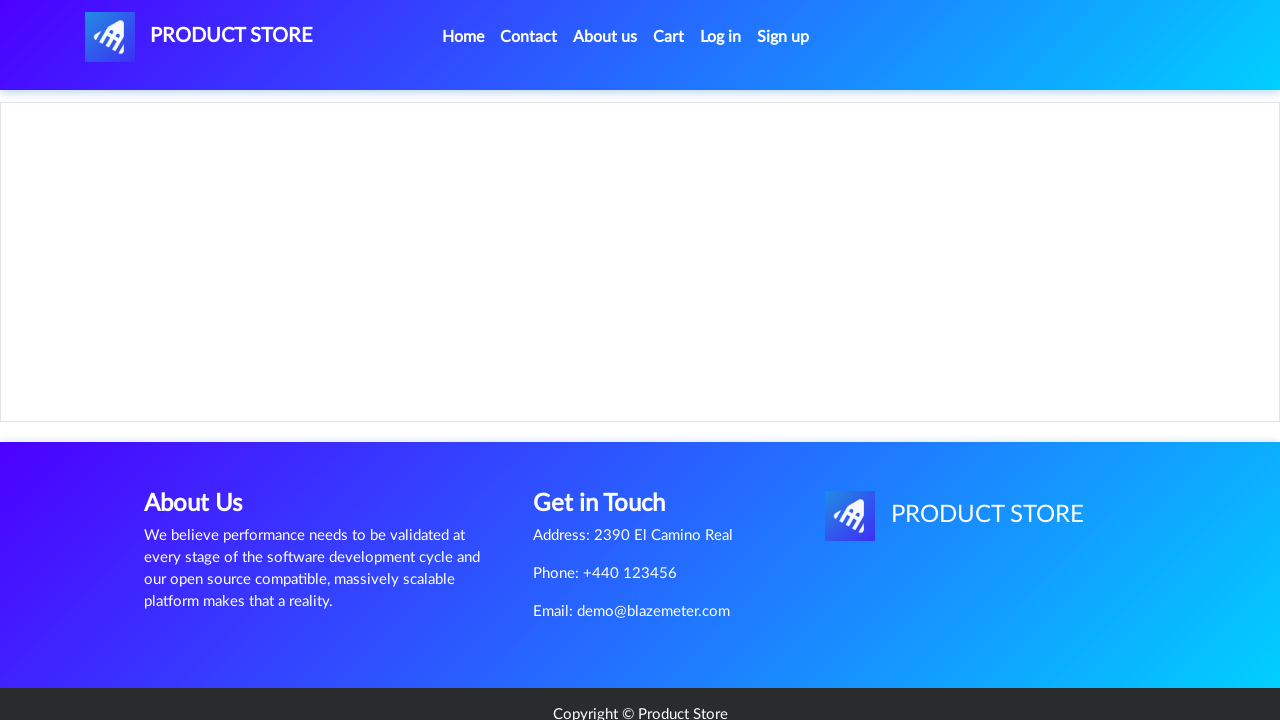

Clicked Add to cart button for monitor at (610, 460) on xpath=//a[text()='Add to cart']
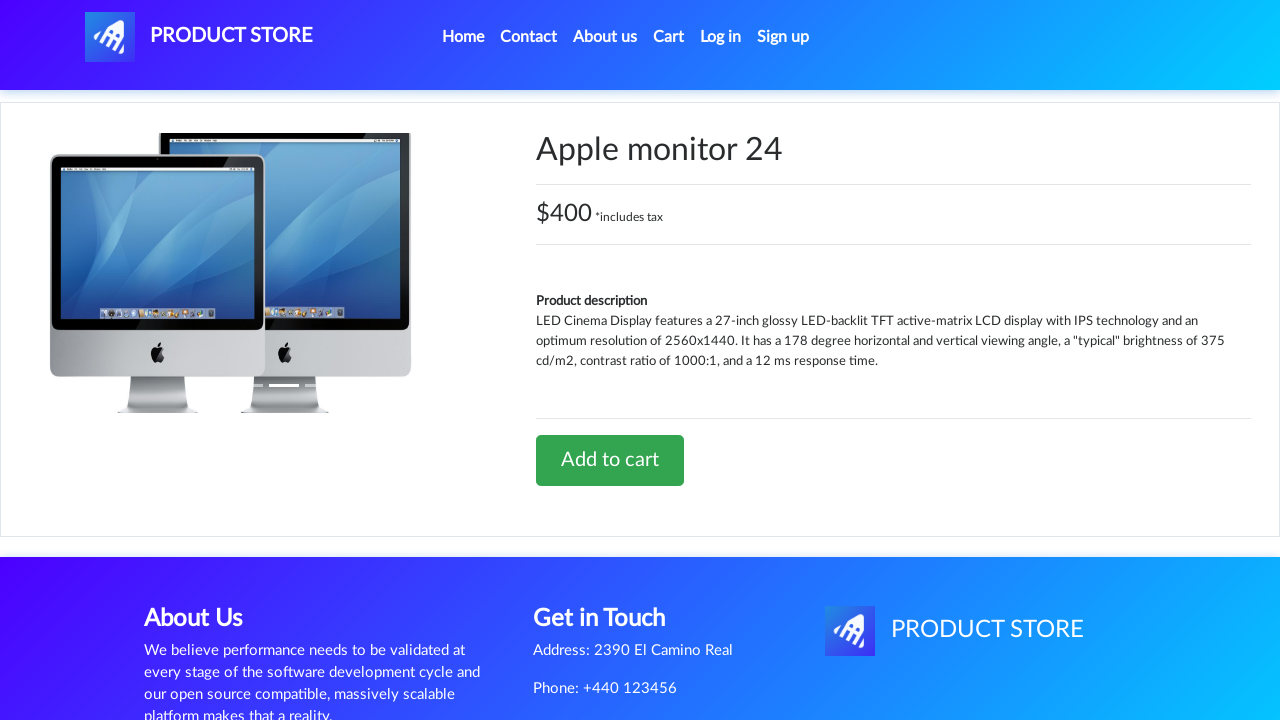

Accepted confirmation dialog for adding monitor to cart
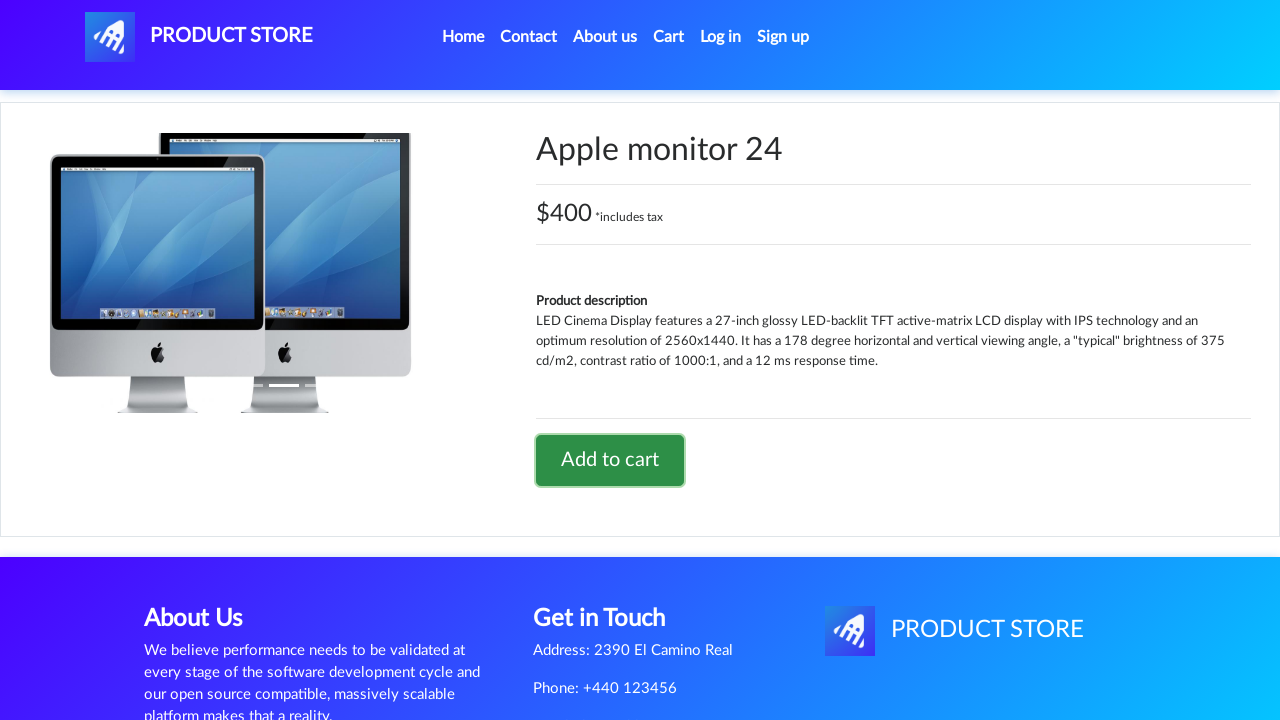

Clicked on shopping cart icon at (669, 37) on #cartur
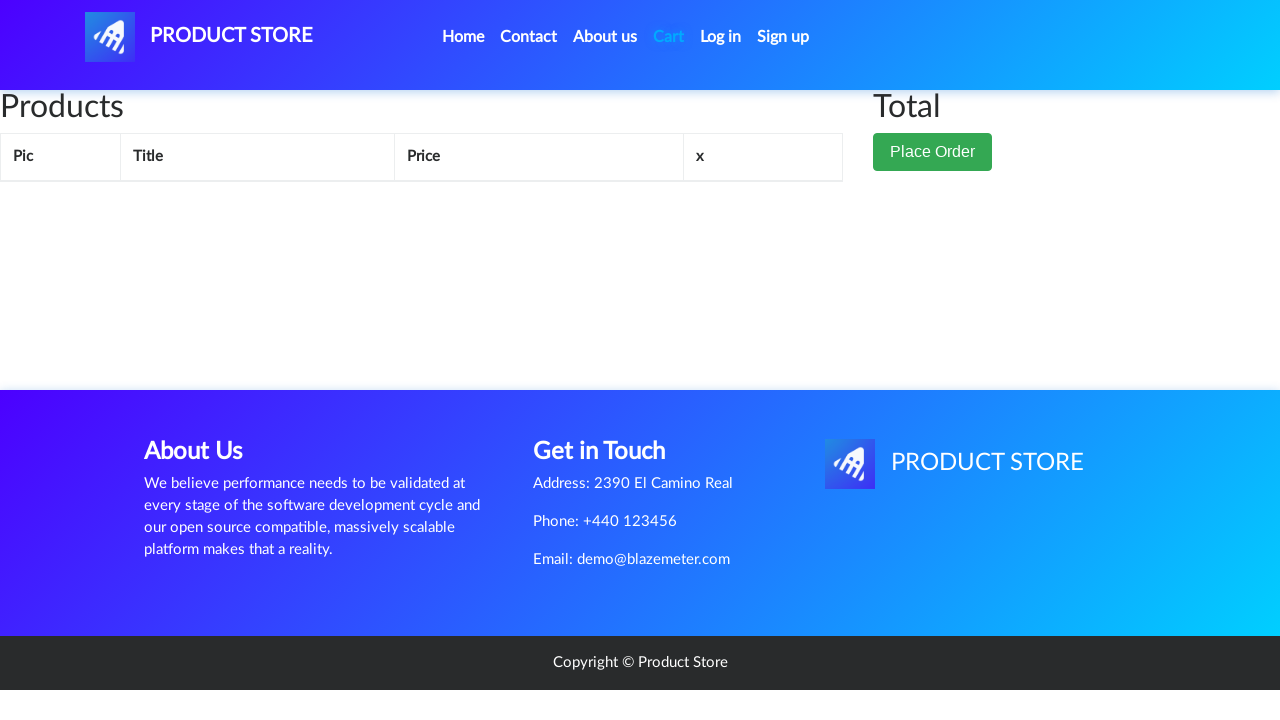

Cart items loaded and displayed
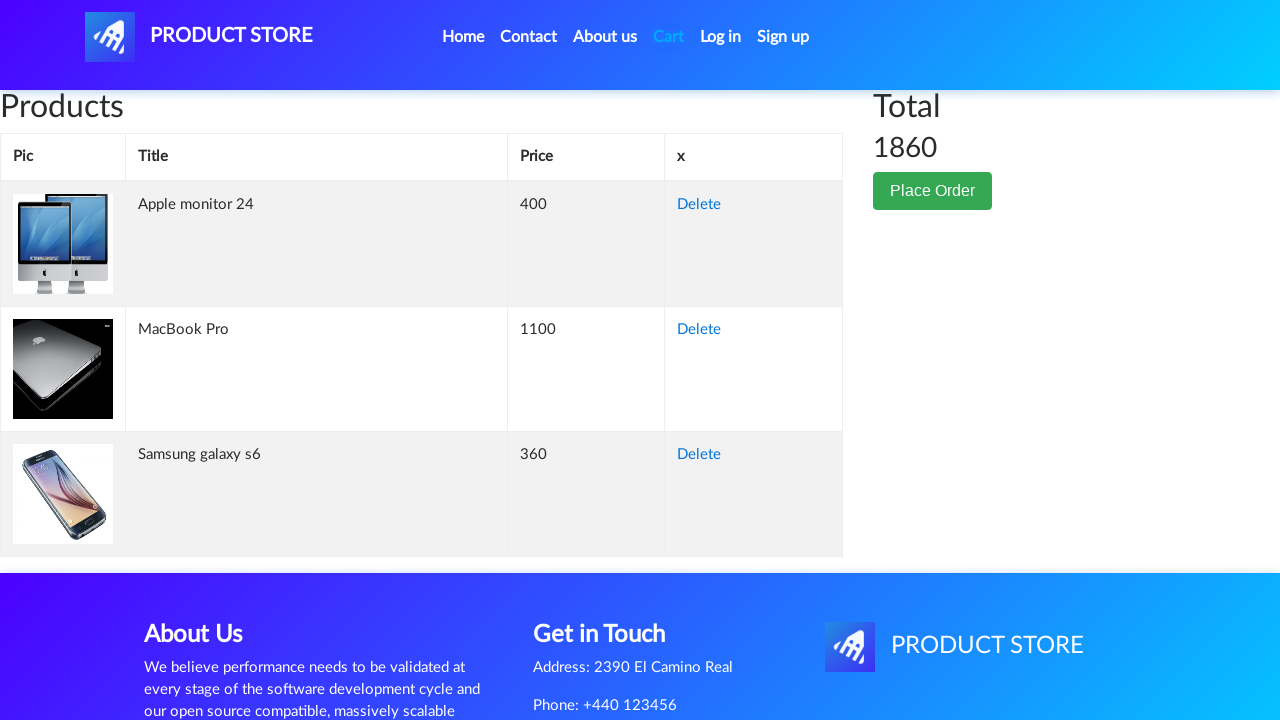

Clicked Place Order button at (933, 191) on xpath=//button[text()='Place Order']
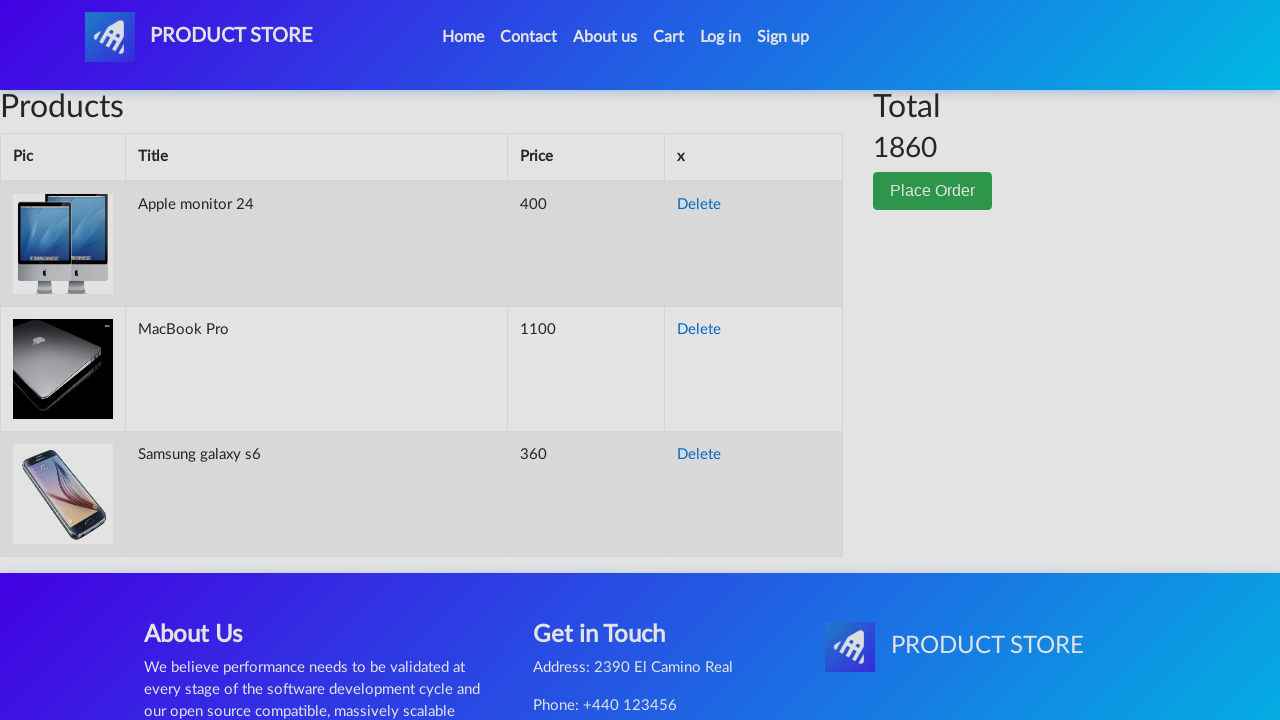

Order modal dialog appeared
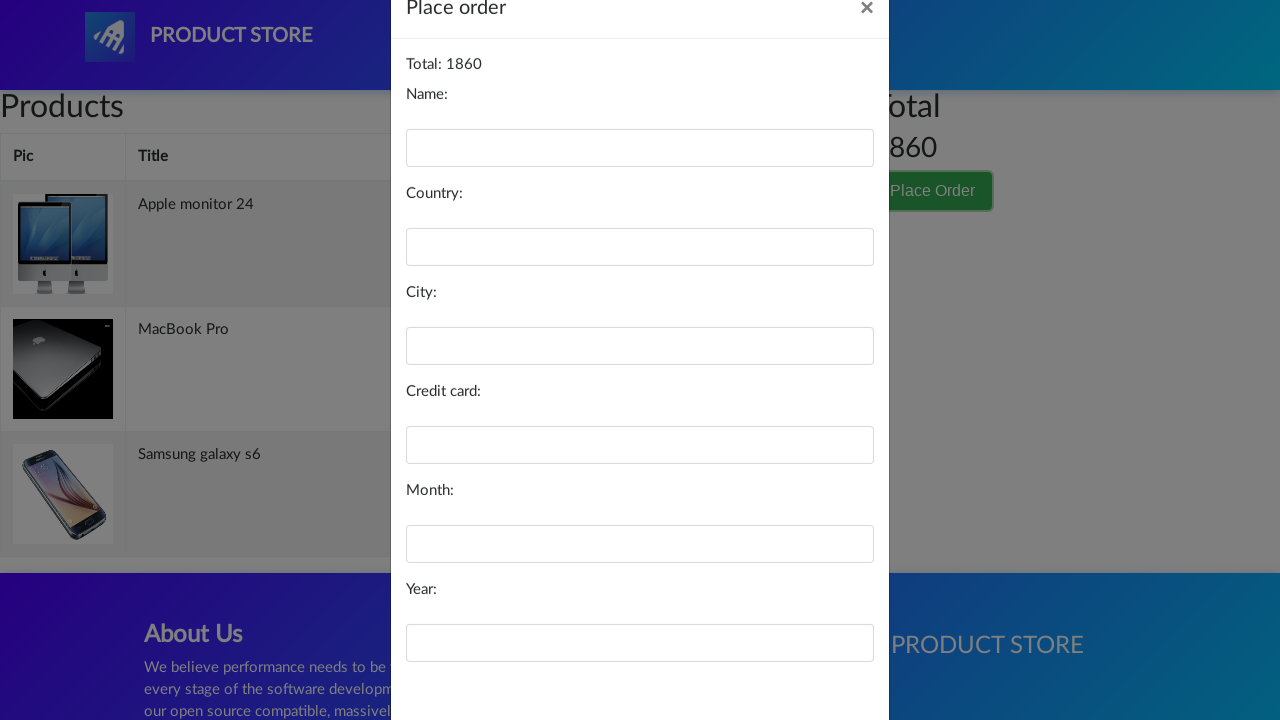

Filled name field with 'John Doe' on #name
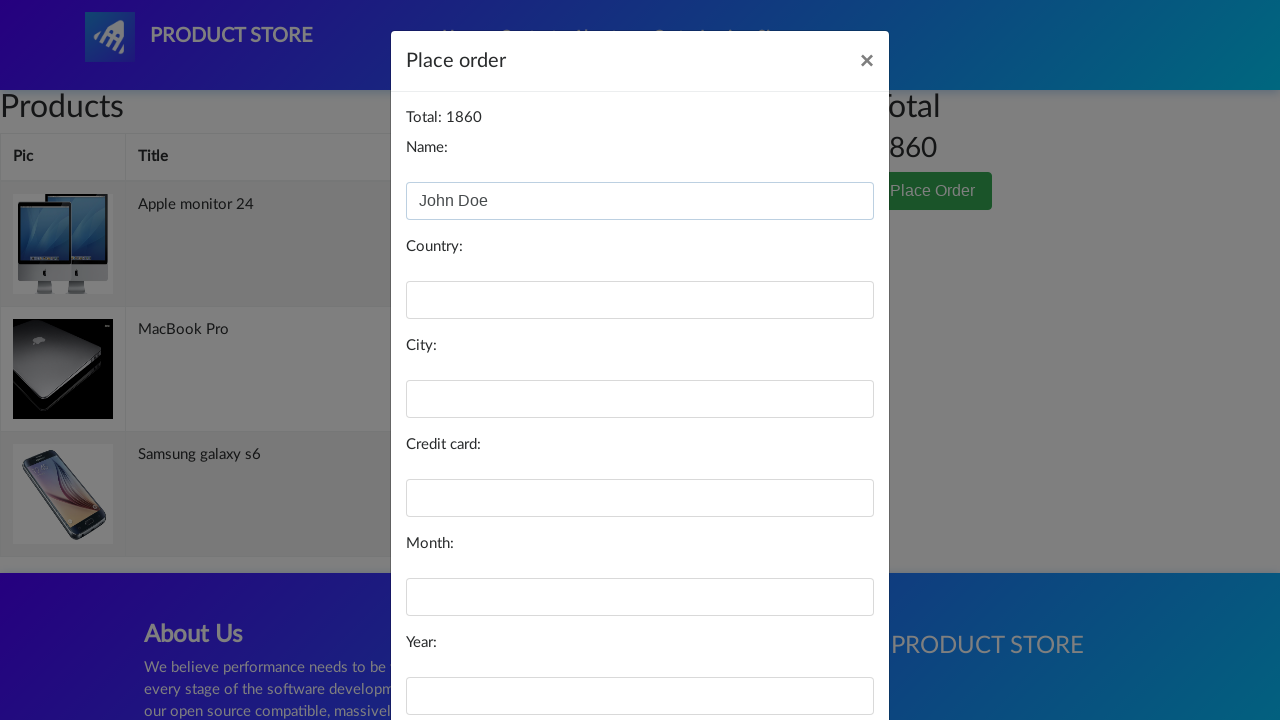

Filled country field with 'USA' on #country
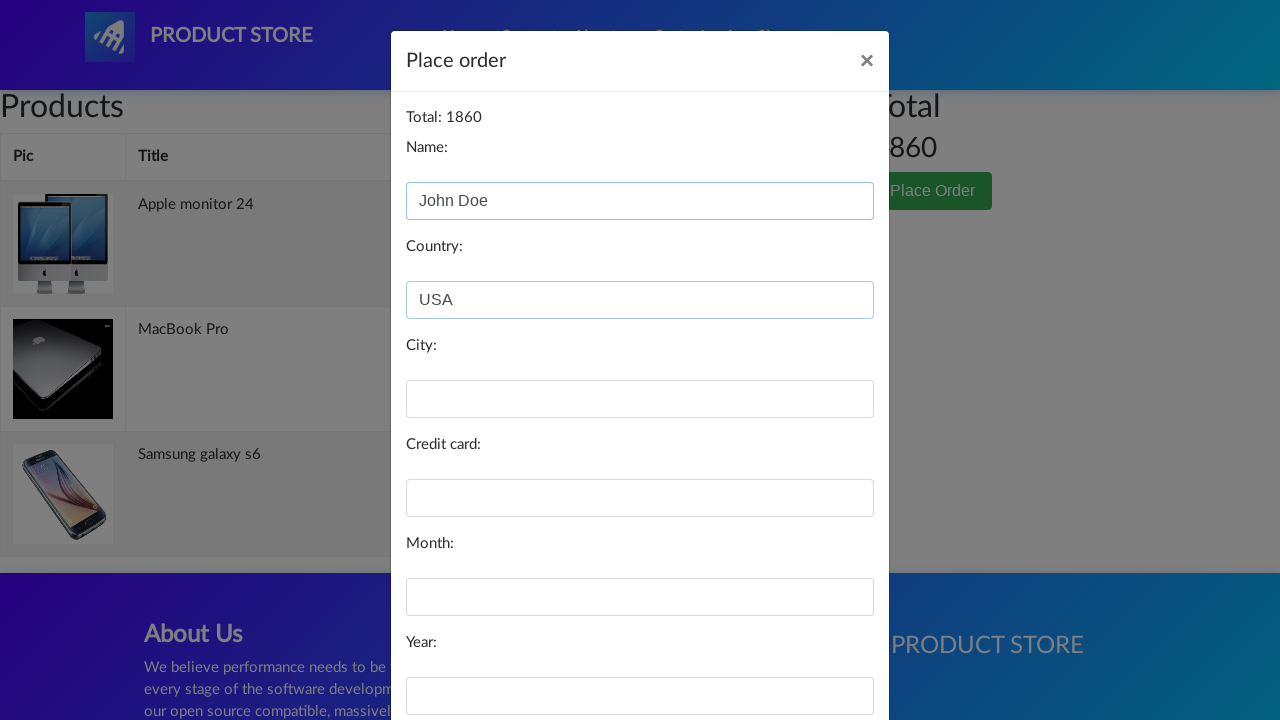

Filled city field with 'New York' on #city
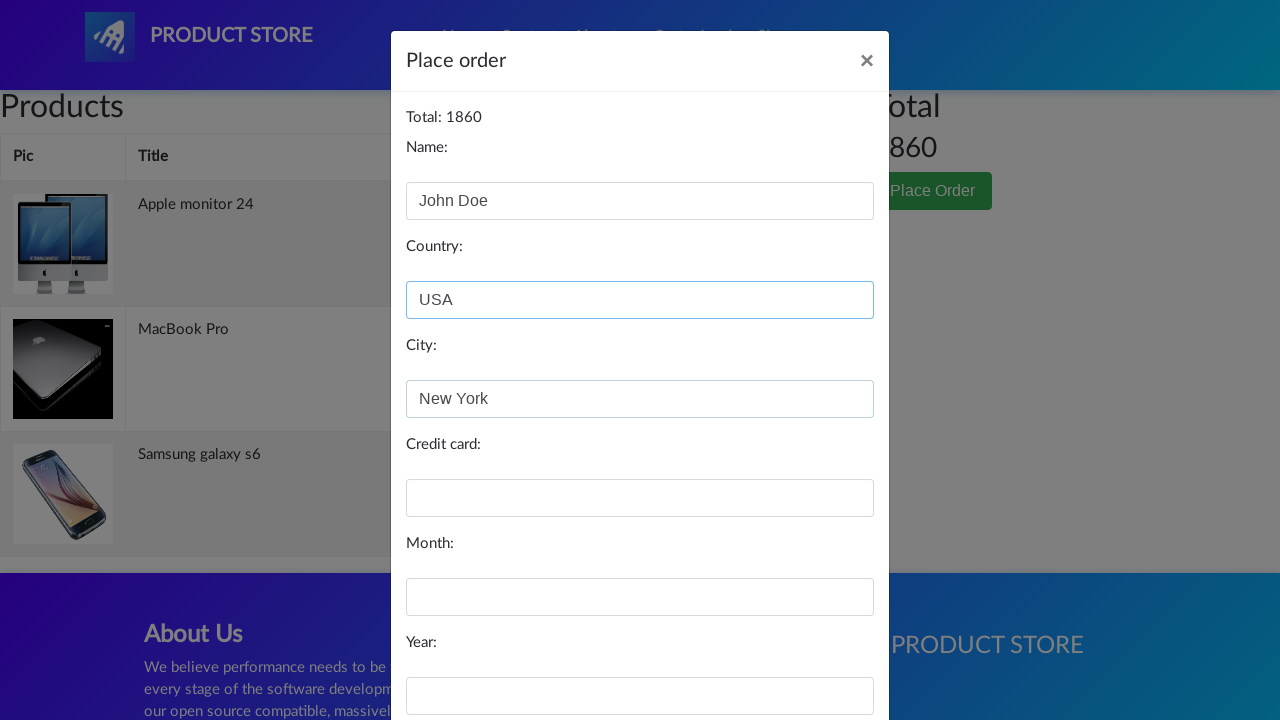

Filled credit card field with test card number on #card
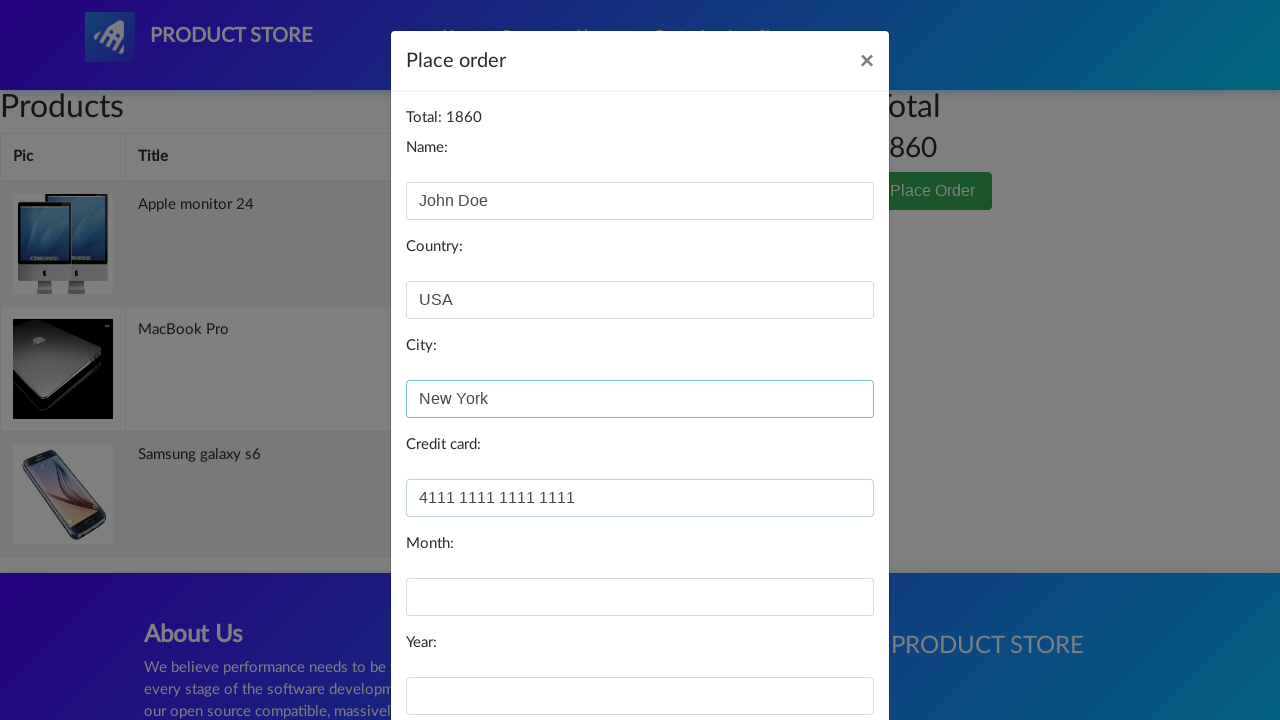

Filled expiration month field with '12' on #month
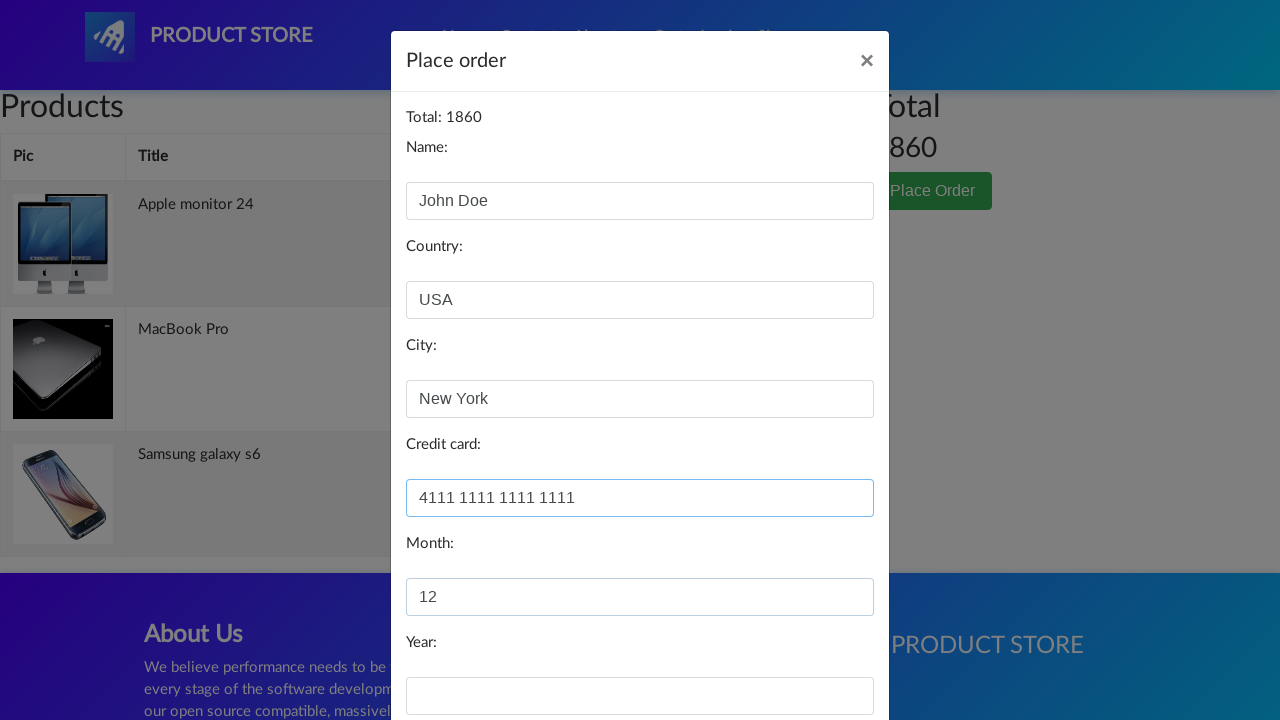

Filled expiration year field with '2025' on #year
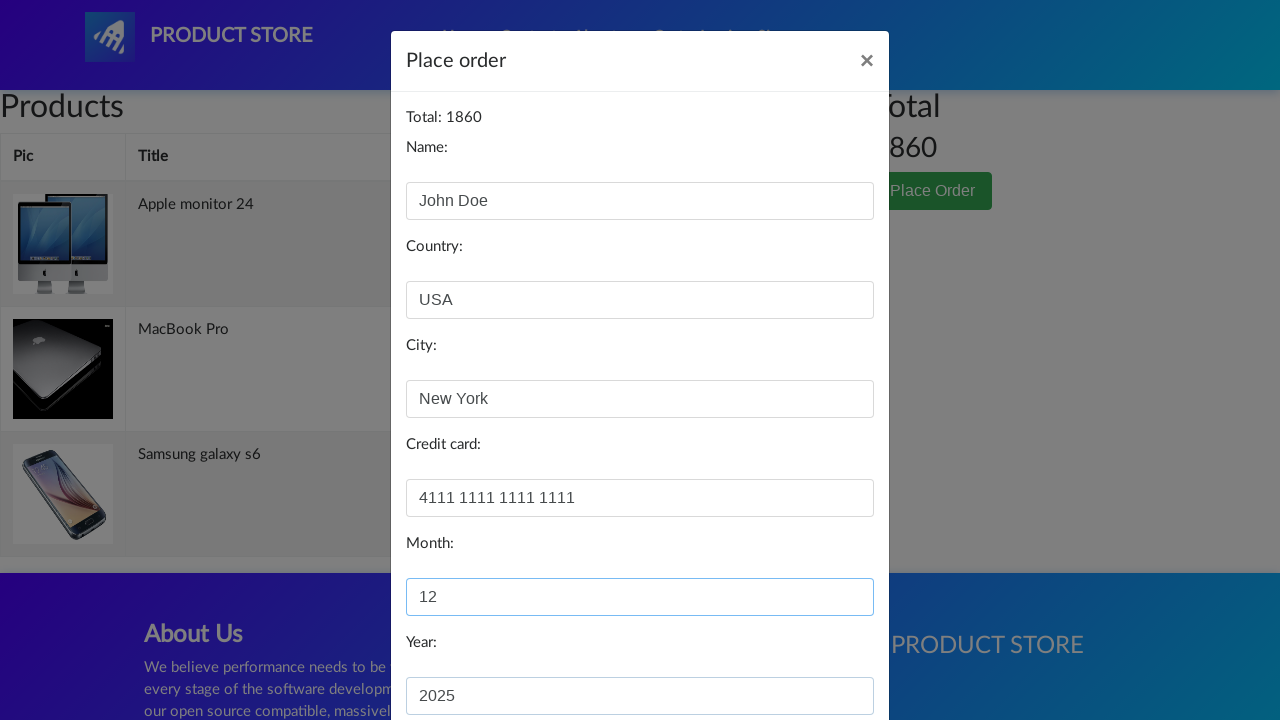

Clicked Purchase button to complete order at (823, 655) on xpath=//button[text()='Purchase']
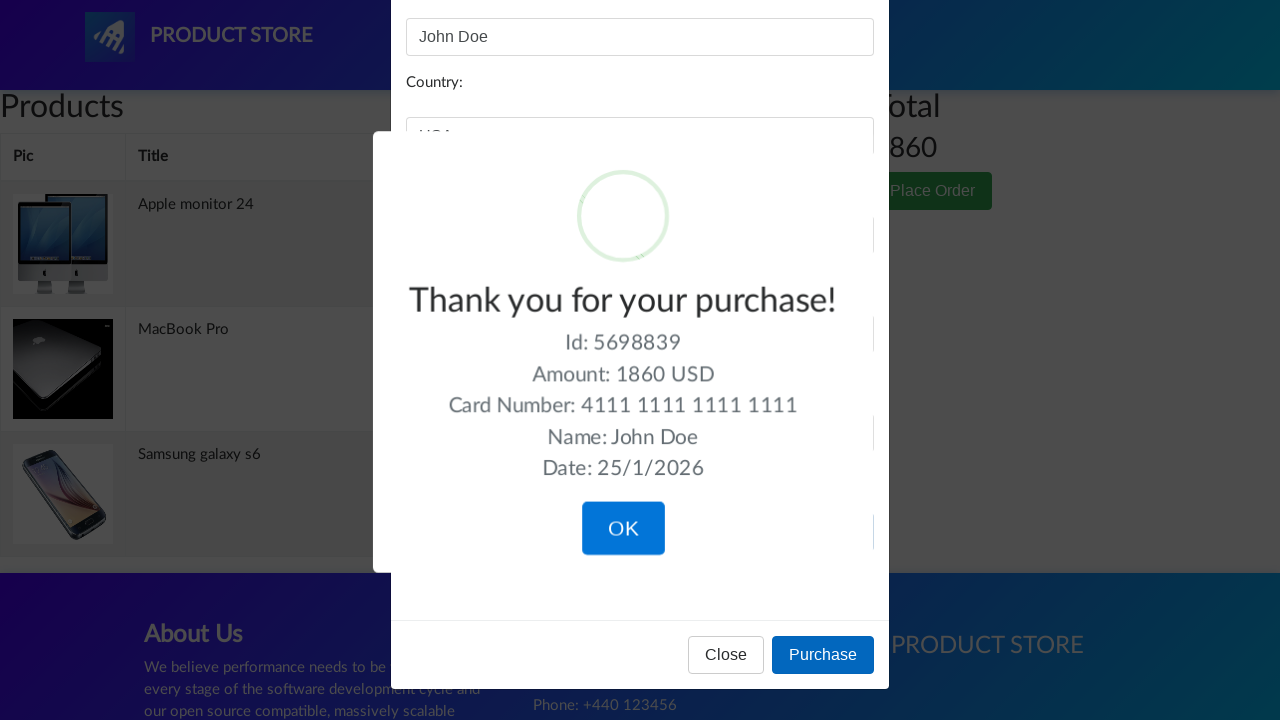

Order confirmation alert appeared
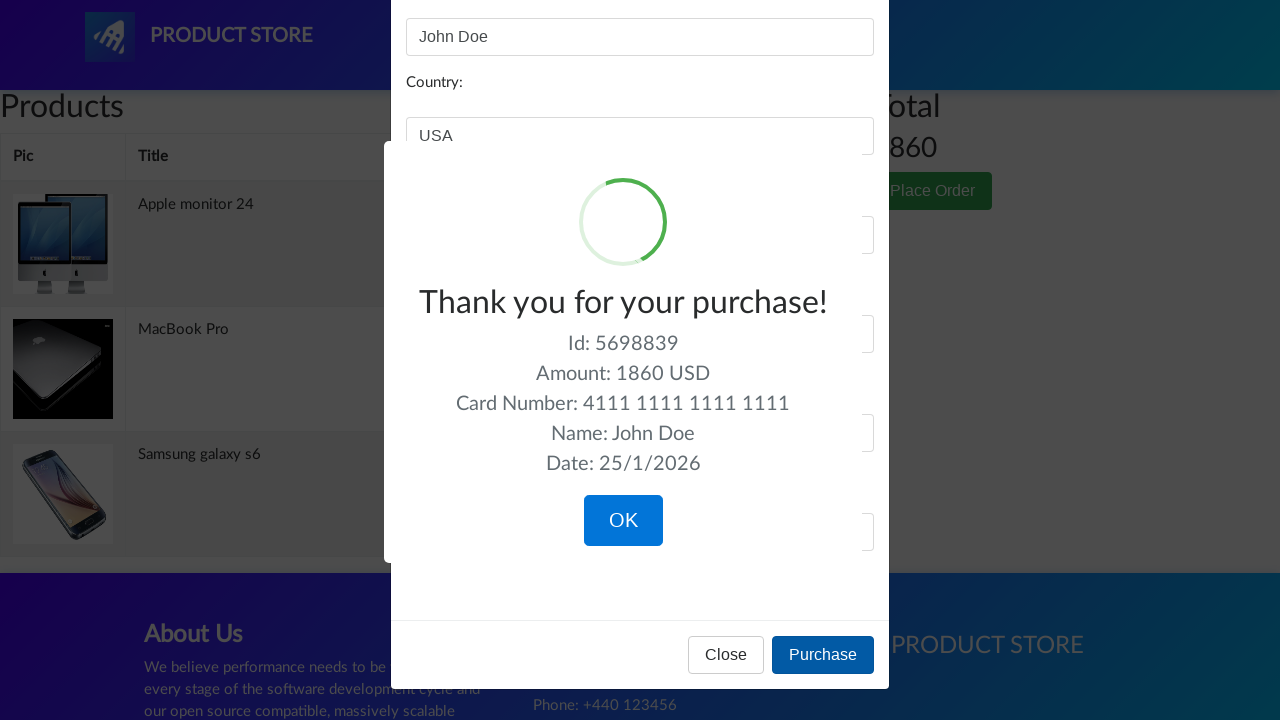

Clicked OK button on confirmation alert at (623, 521) on xpath=//button[text()='OK']
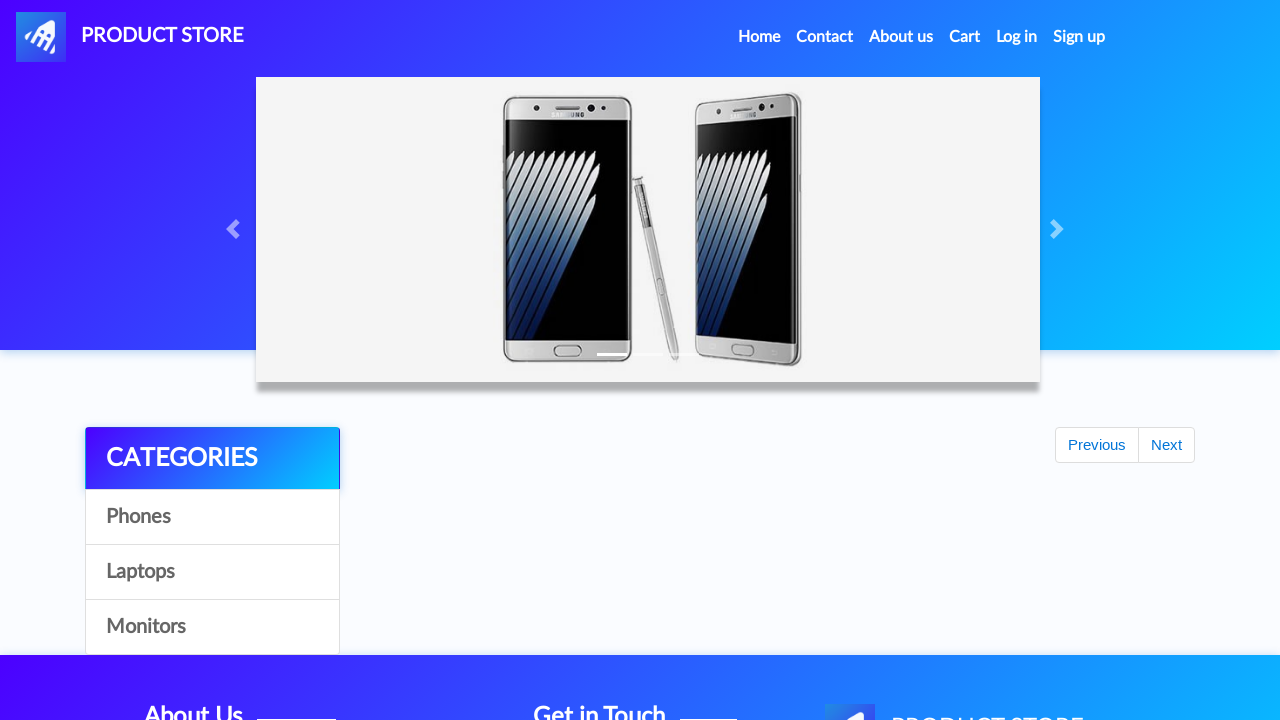

Successfully redirected to homepage after purchase completion
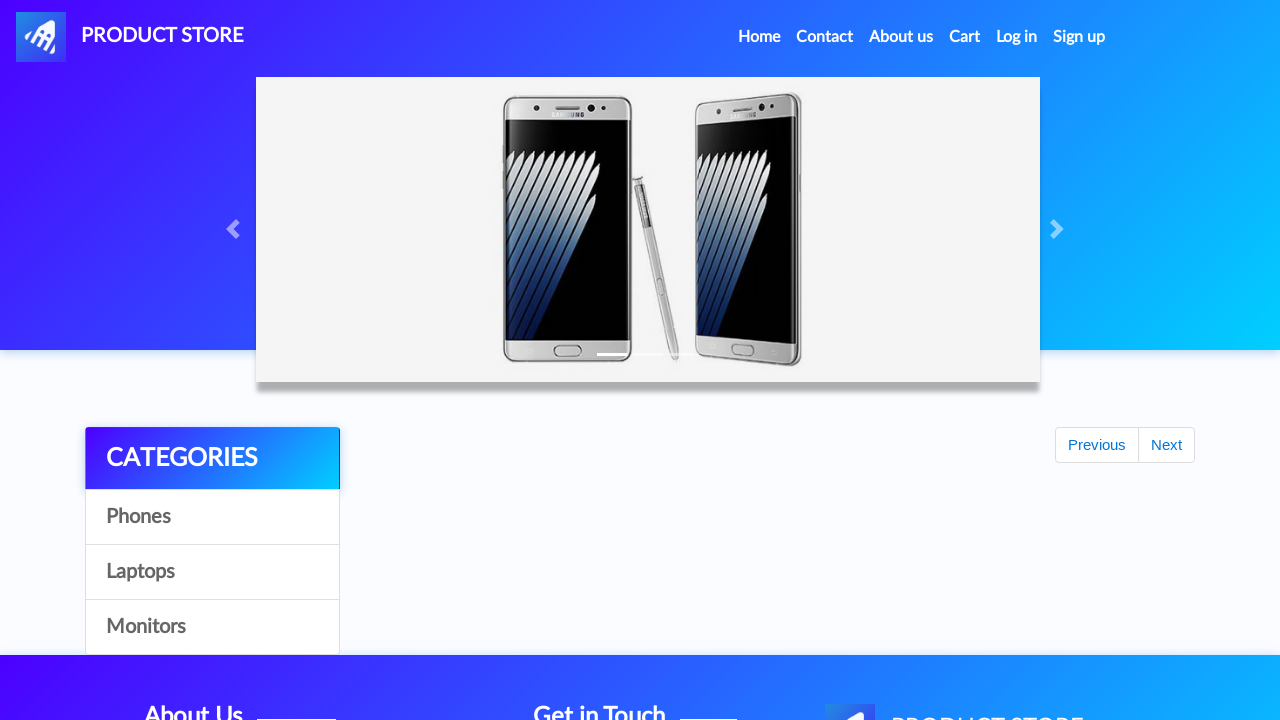

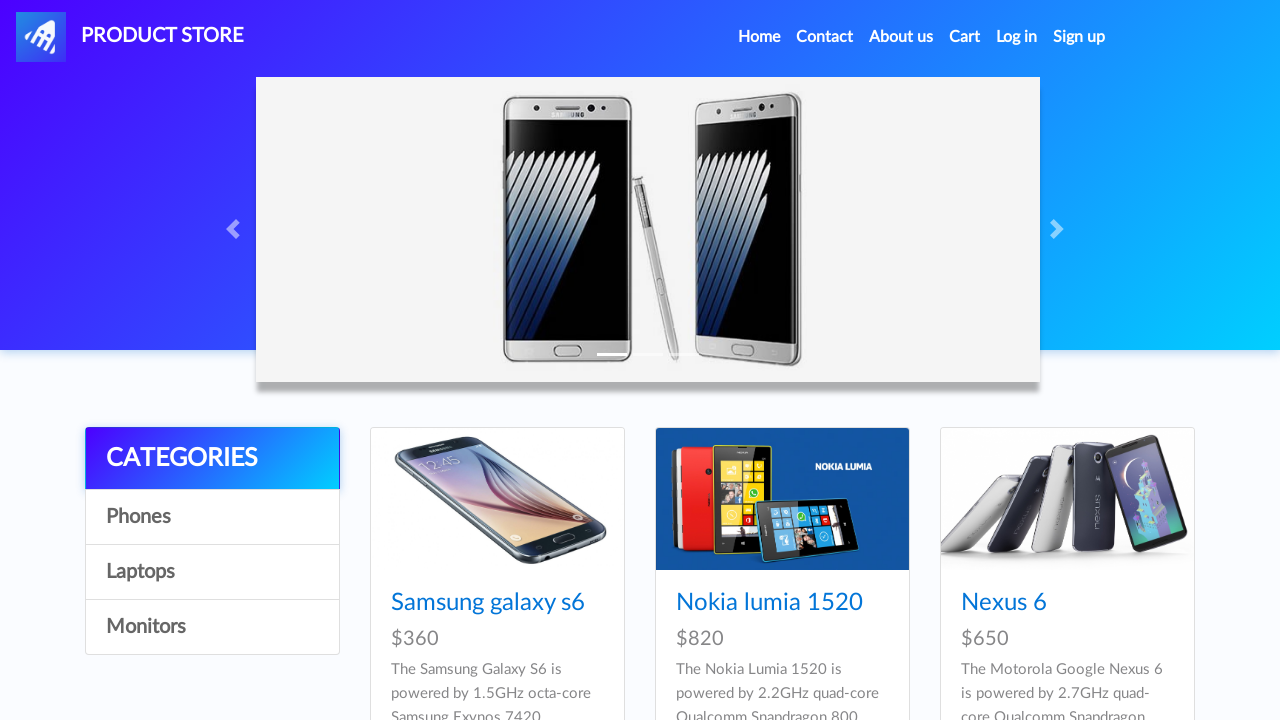